Tests search functionality by filling a search term field with different names in a parameterized loop

Starting URL: http://zero.webappsecurity.com/index.html

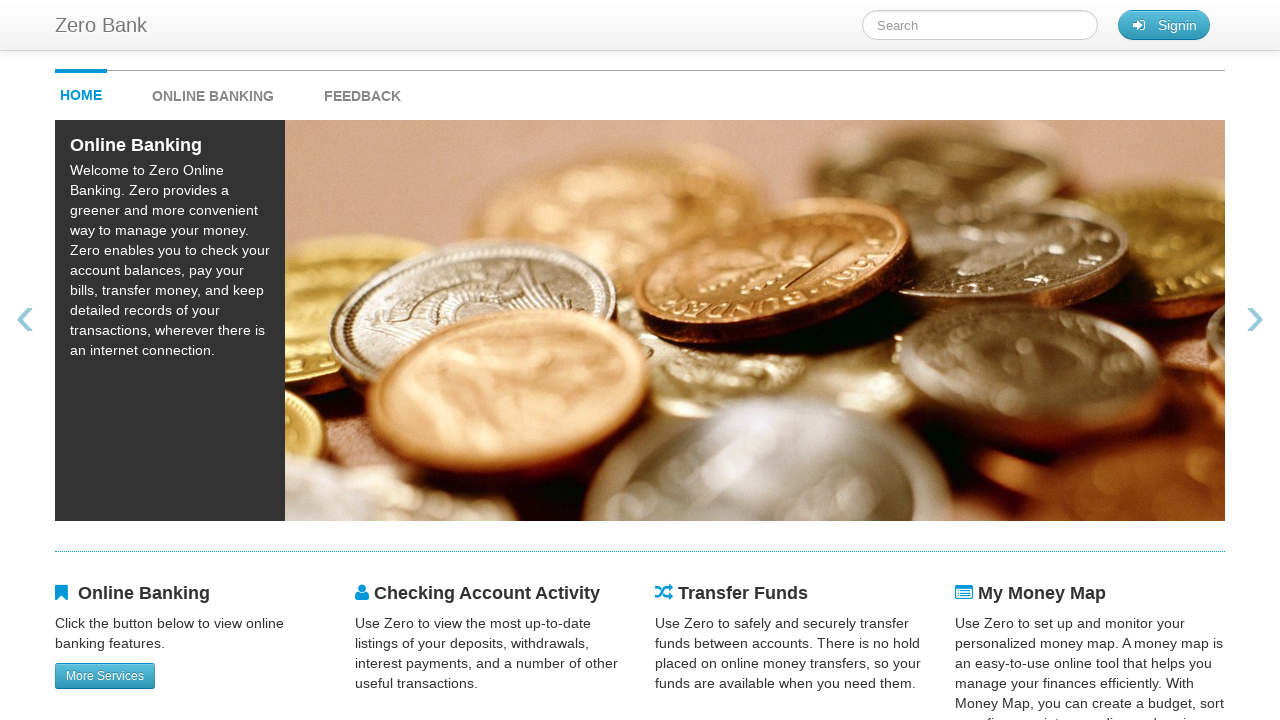

Filled search term field with 'Mike' on #searchTerm
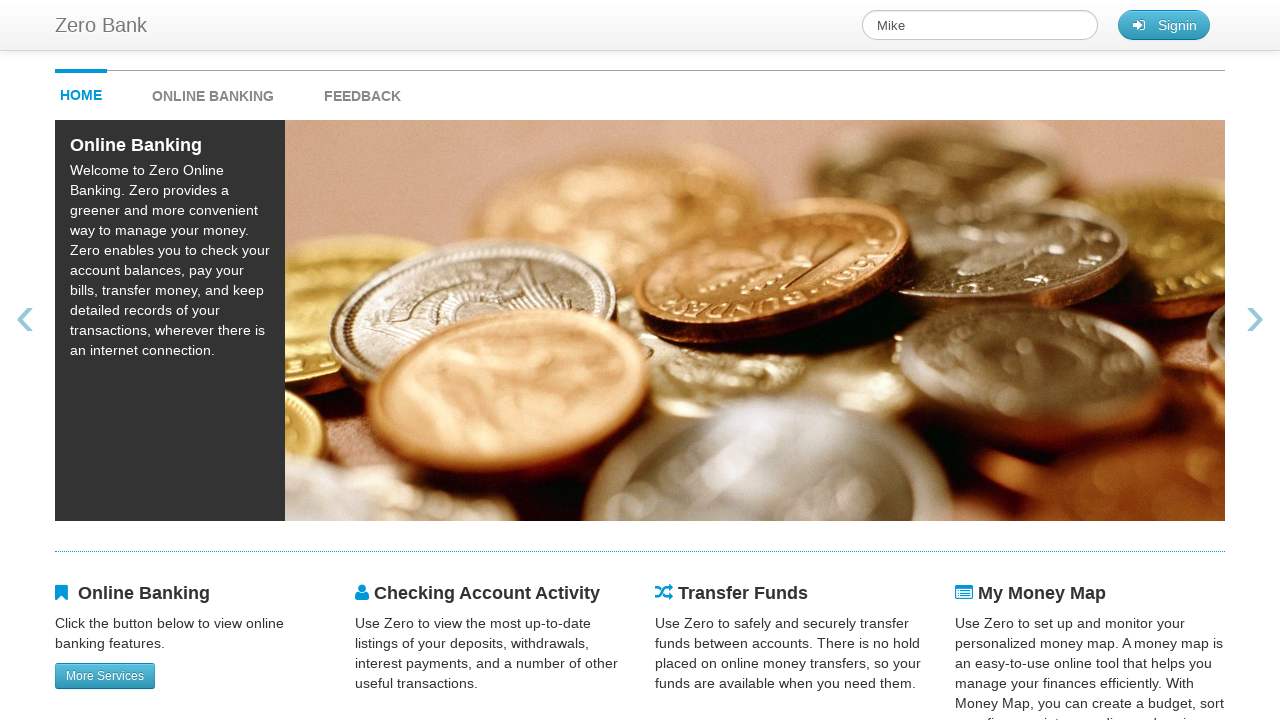

Waited 1 second after searching for 'Mike'
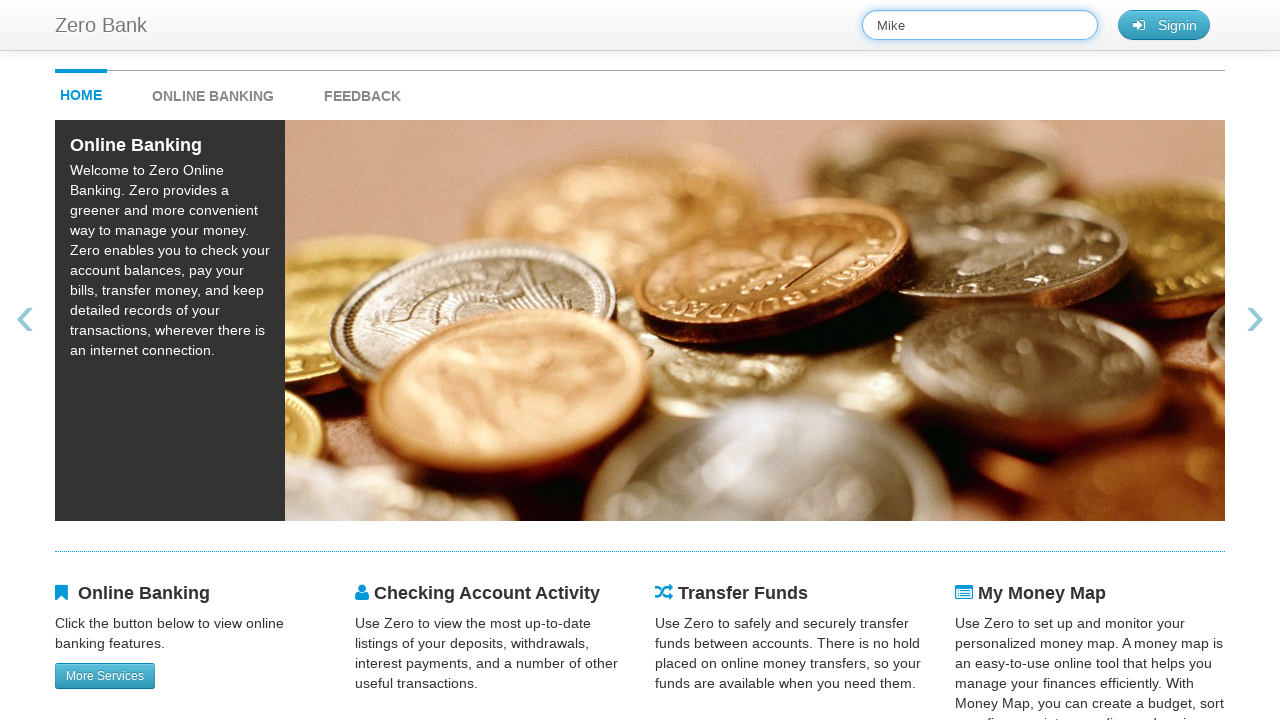

Filled search term field with 'Judy' on #searchTerm
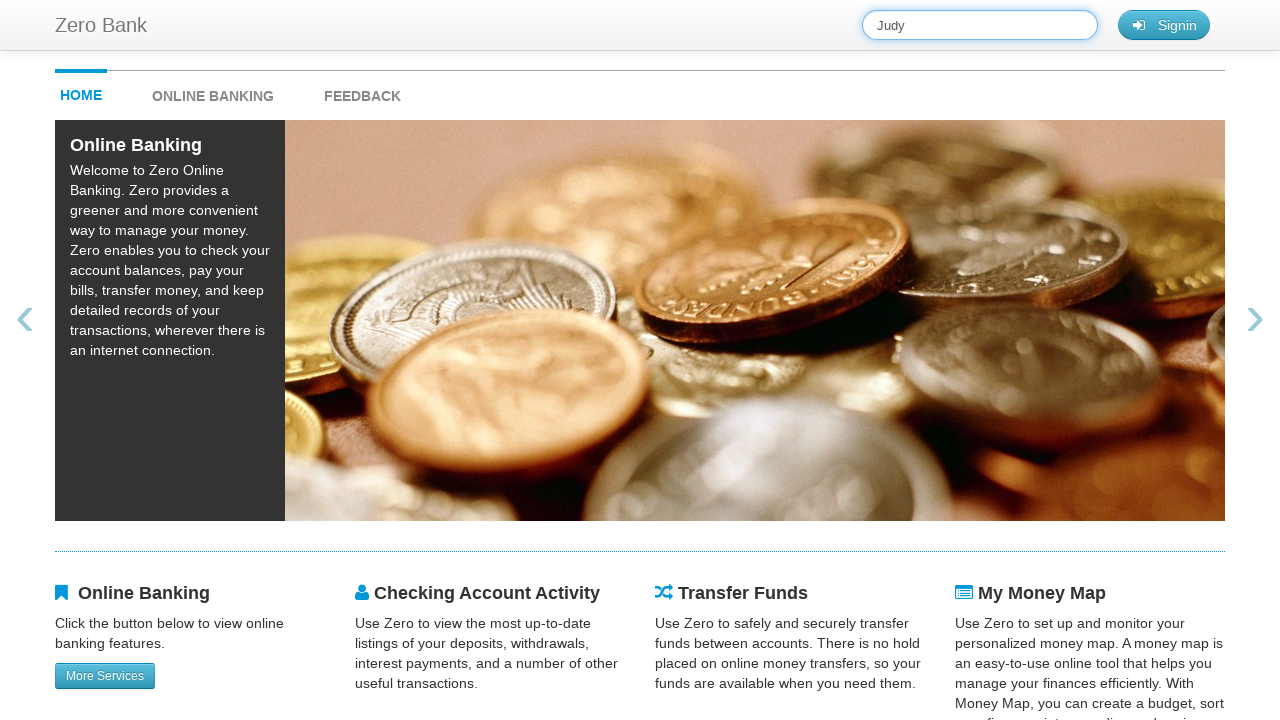

Waited 1 second after searching for 'Judy'
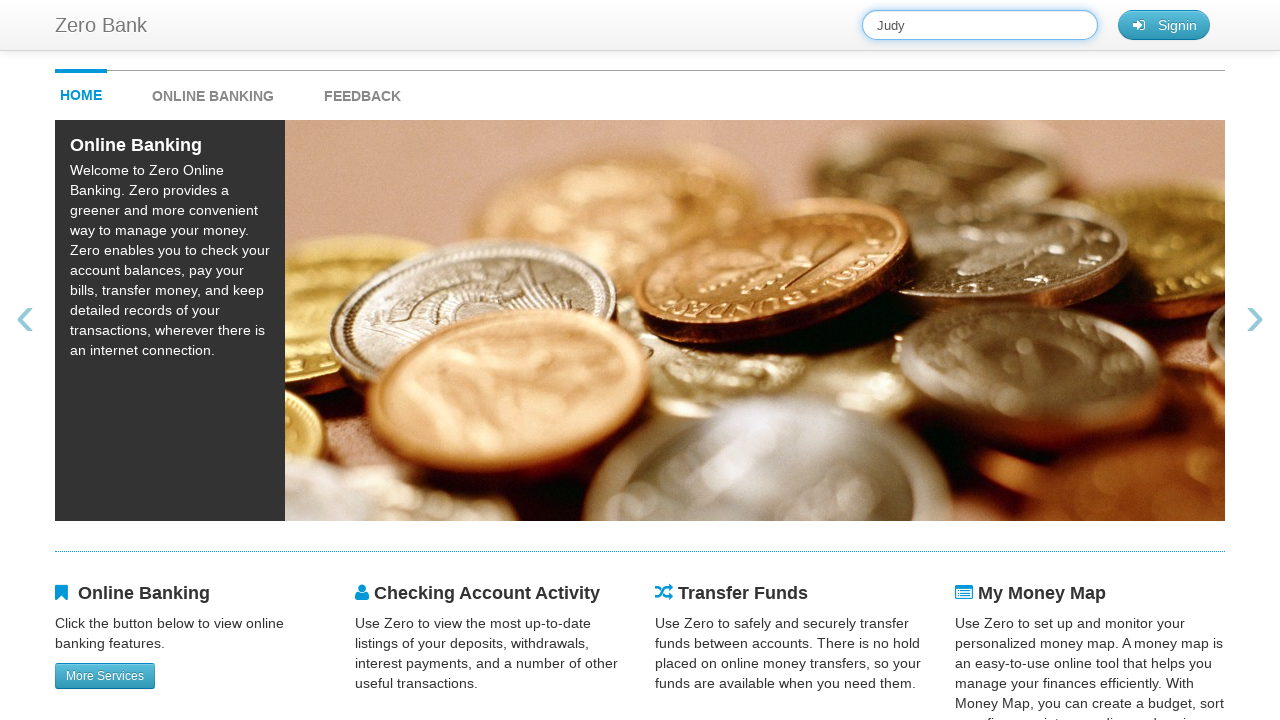

Filled search term field with 'Peter' on #searchTerm
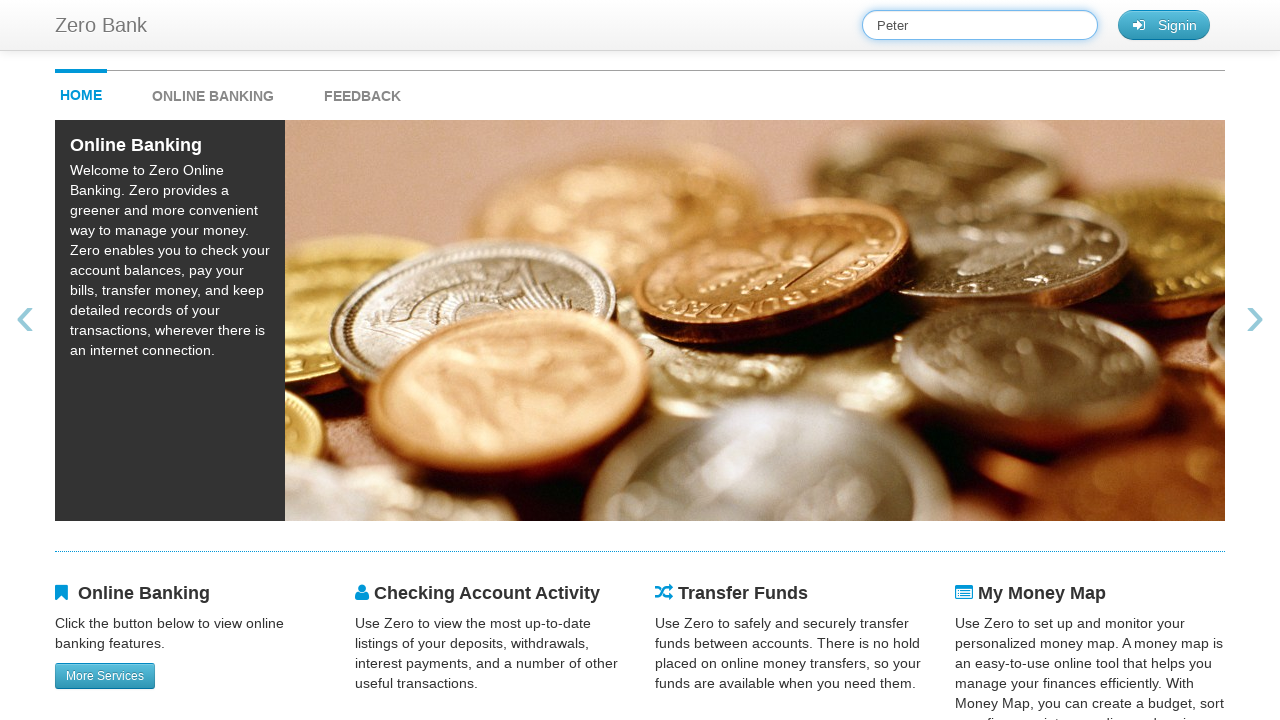

Waited 1 second after searching for 'Peter'
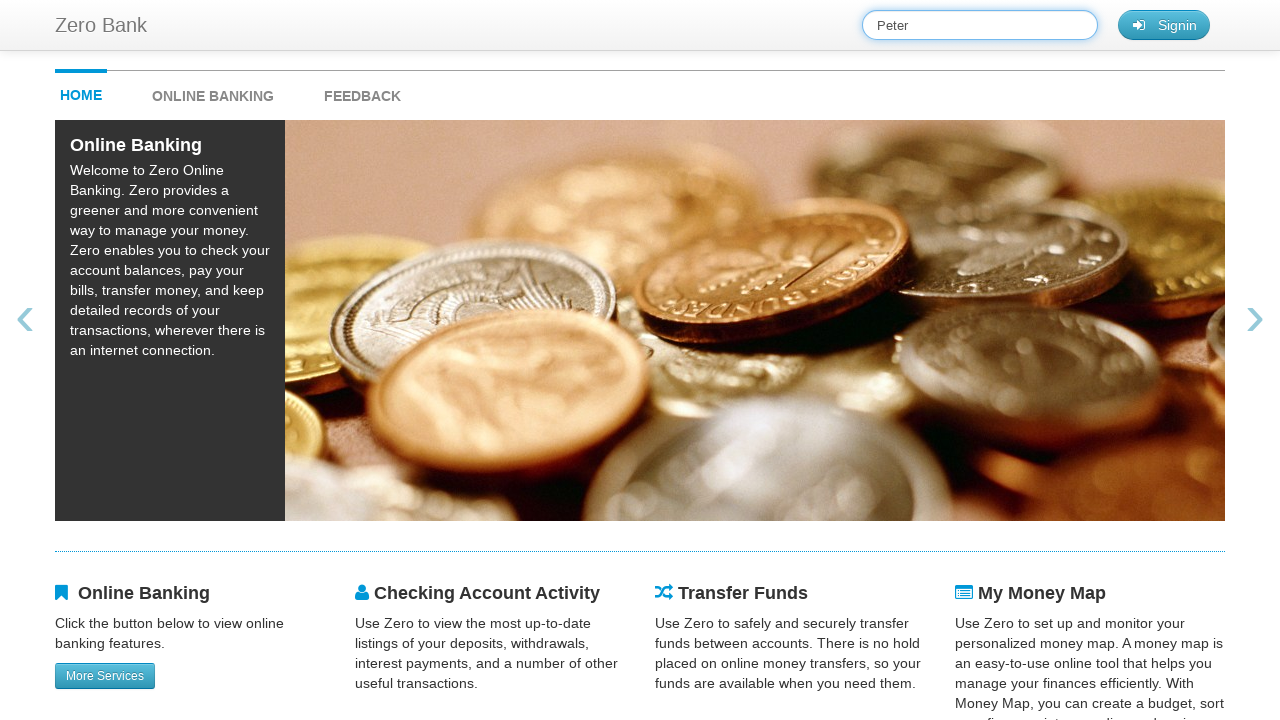

Filled search term field with 'James' on #searchTerm
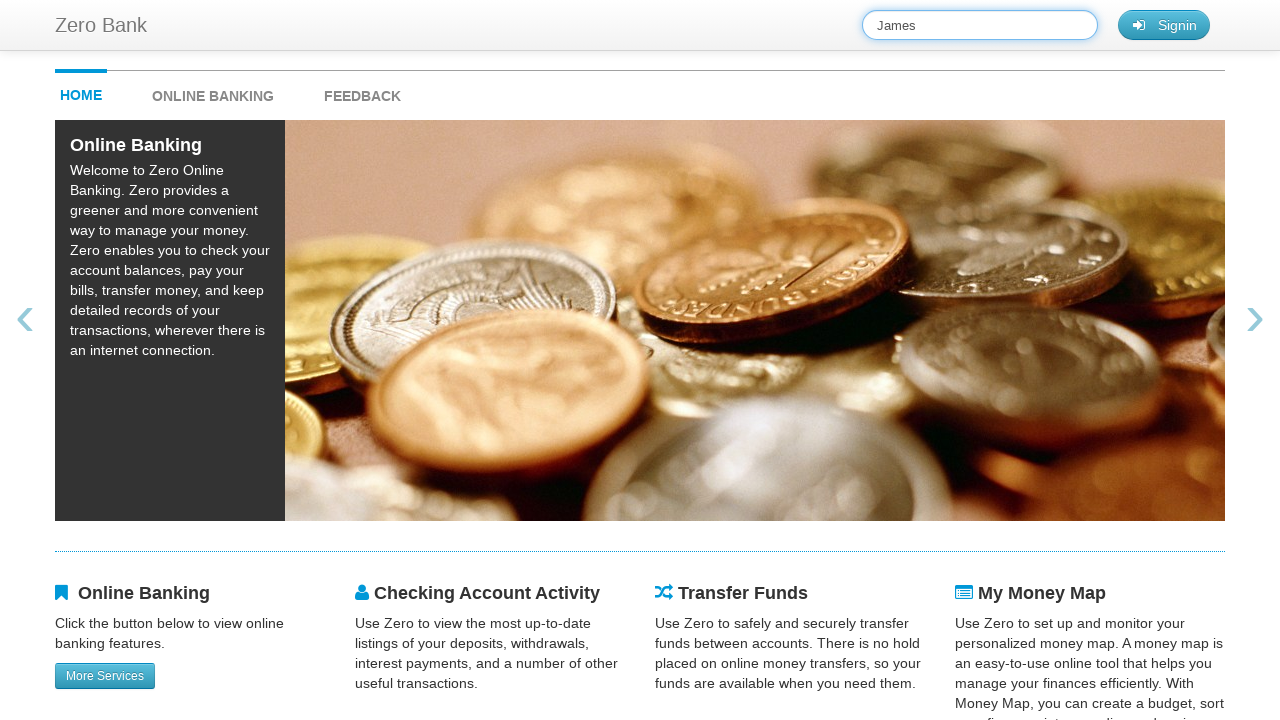

Waited 1 second after searching for 'James'
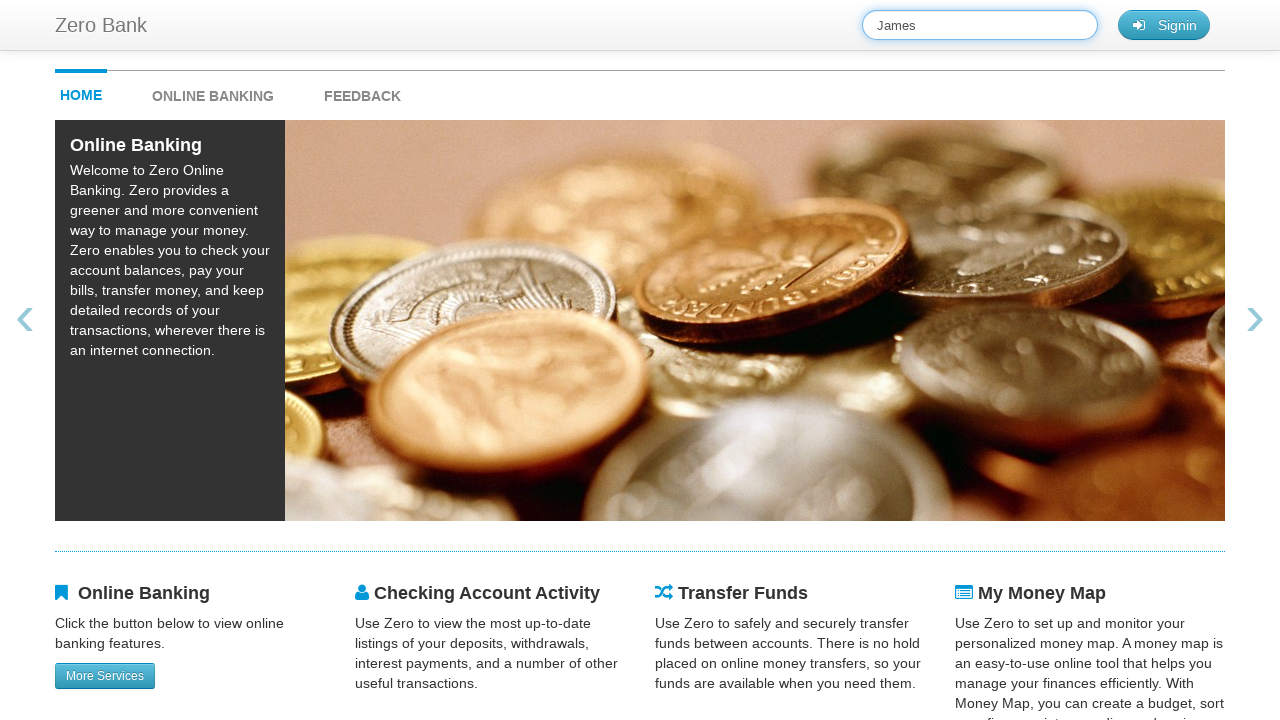

Filled search term field with 'Alice' on #searchTerm
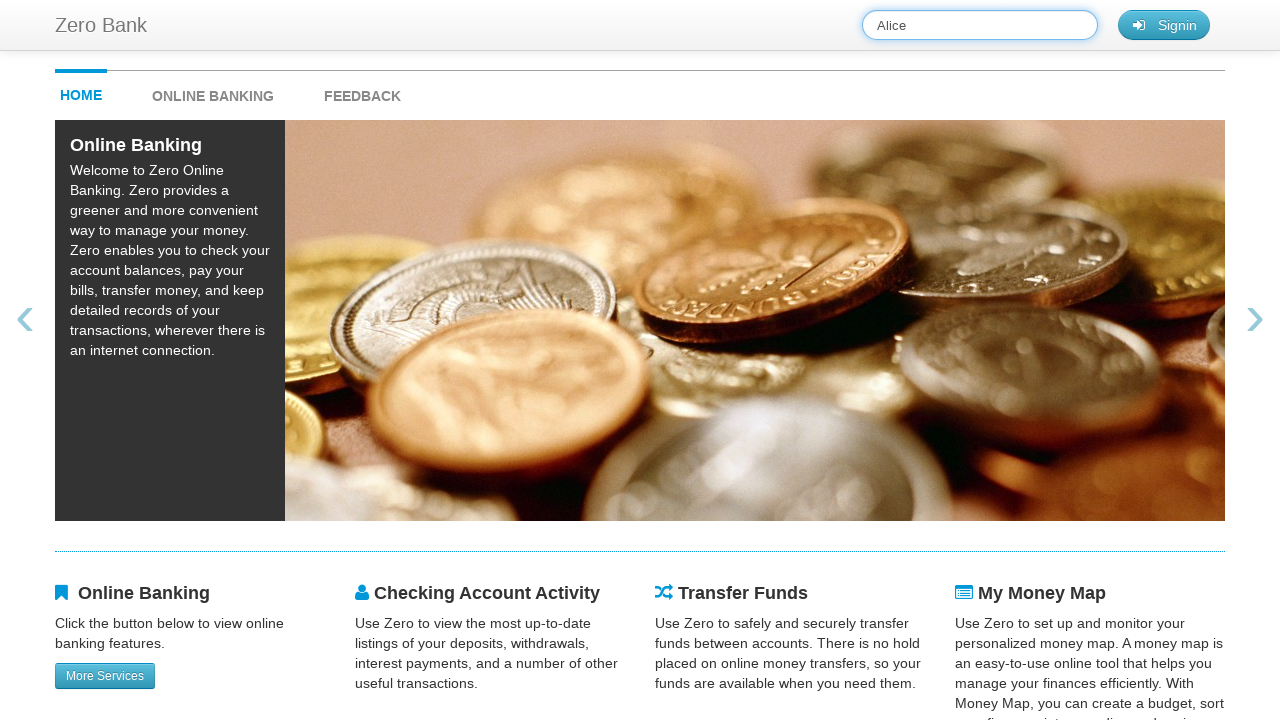

Waited 1 second after searching for 'Alice'
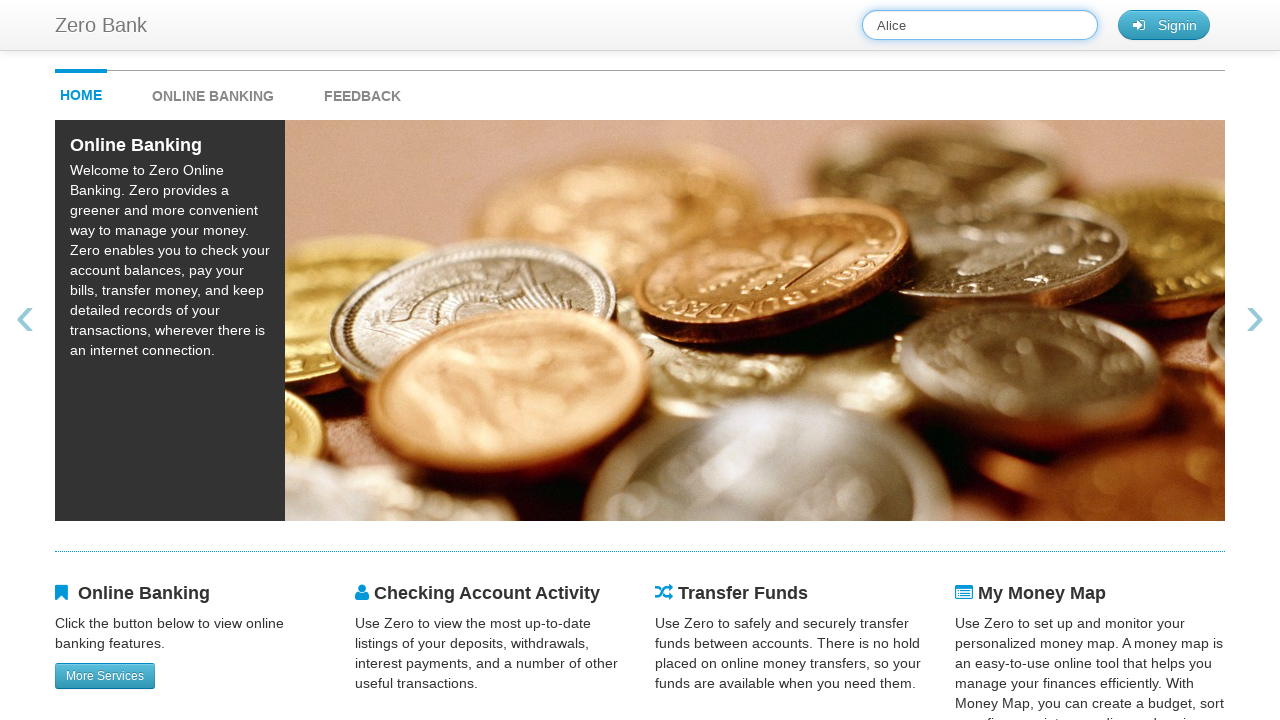

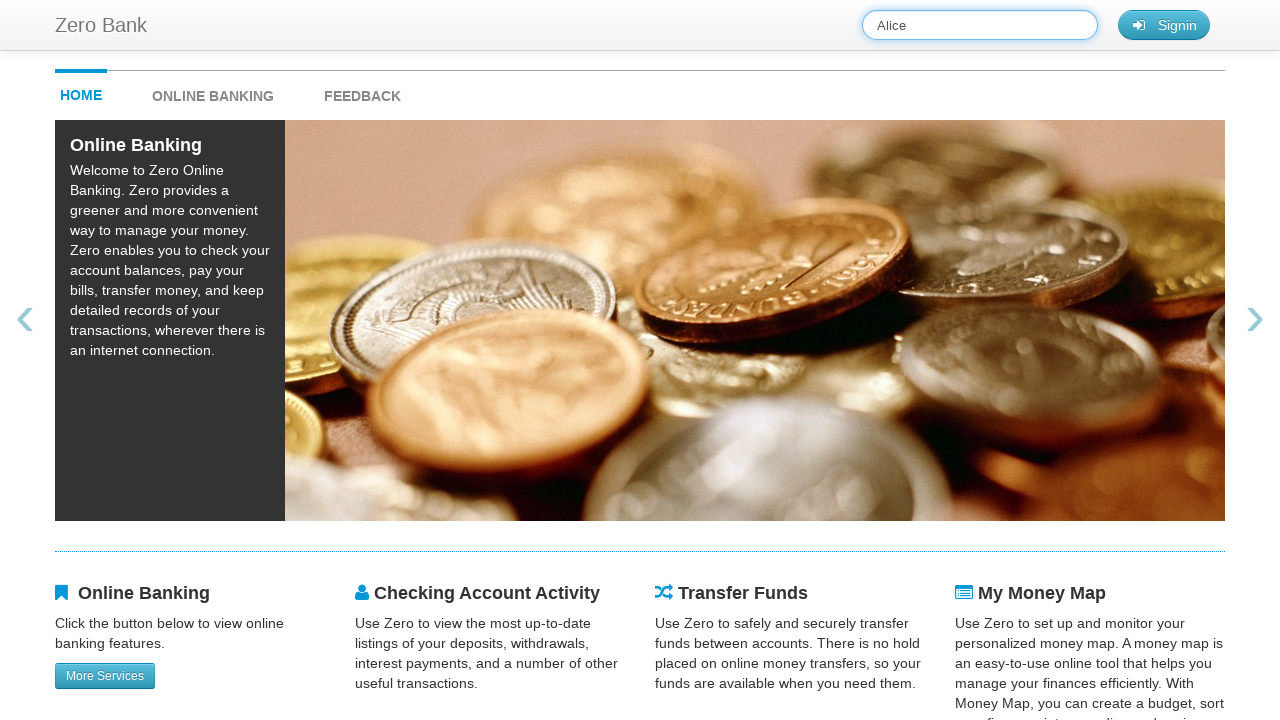